Tests window handling functionality by clicking a button to open a new tab/window, switching to it, and then returning to the main window

Starting URL: https://demo.automationtesting.in/Windows.html

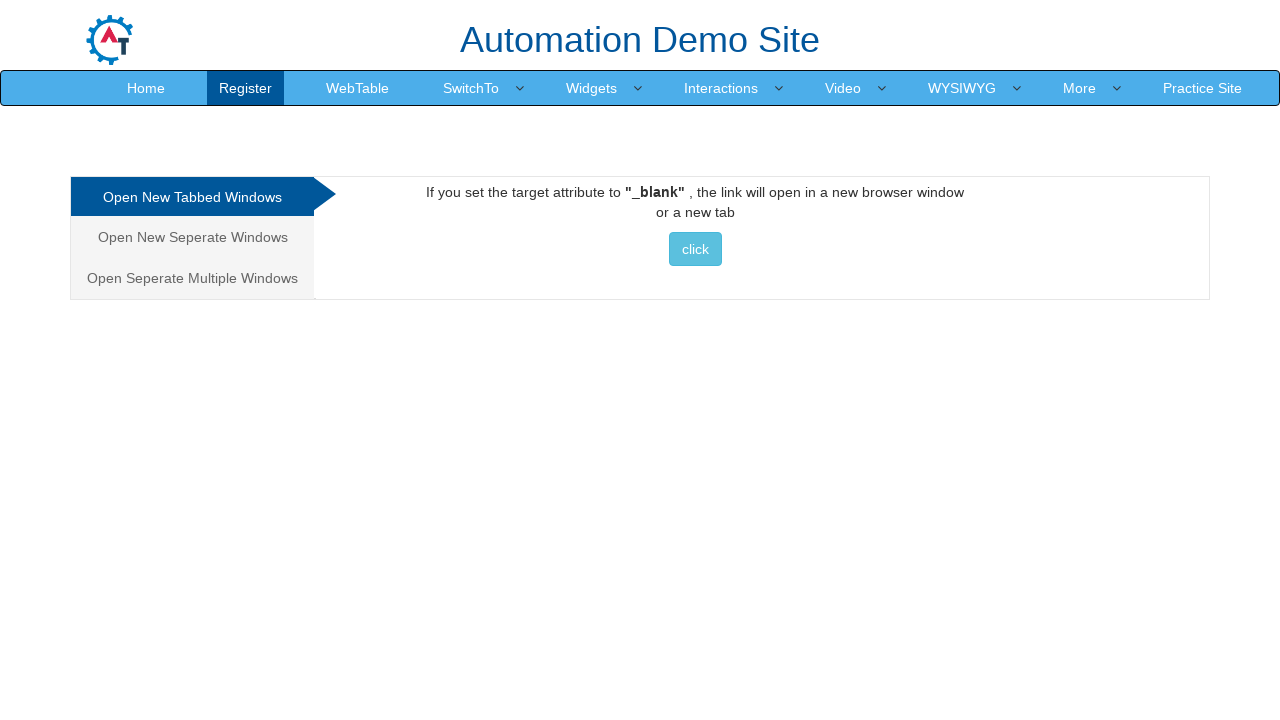

Clicked on 'Open New Tabbed Windows' tab at (192, 197) on xpath=//a[contains(text(),'Open New Tabbed Windows')]
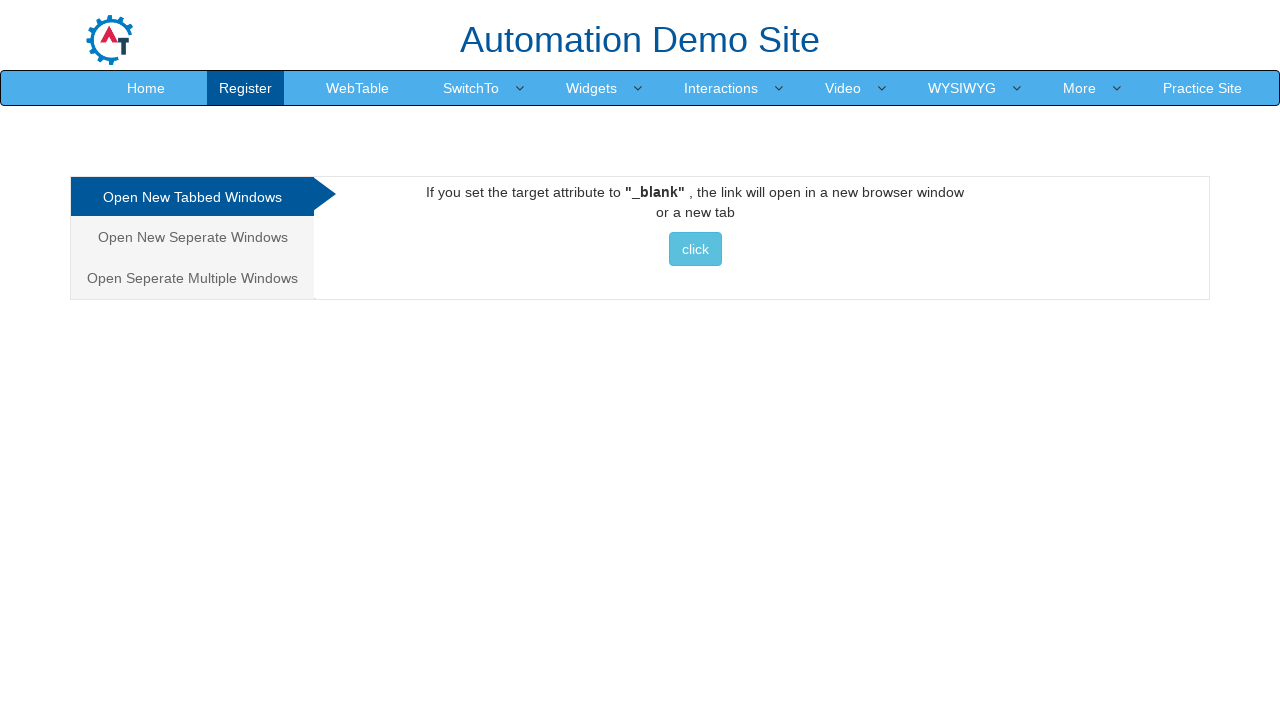

Clicked button to open new window/tab at (695, 249) on xpath=//button[contains(text(),'click')]
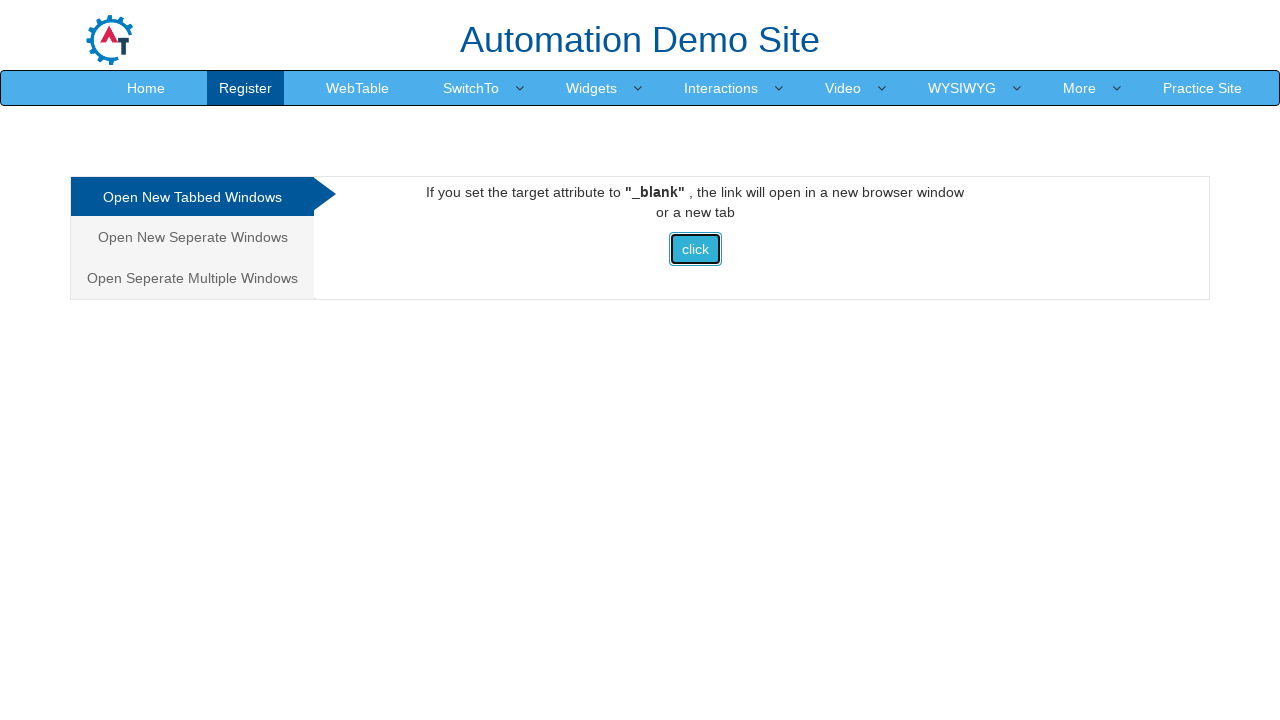

New page loaded successfully
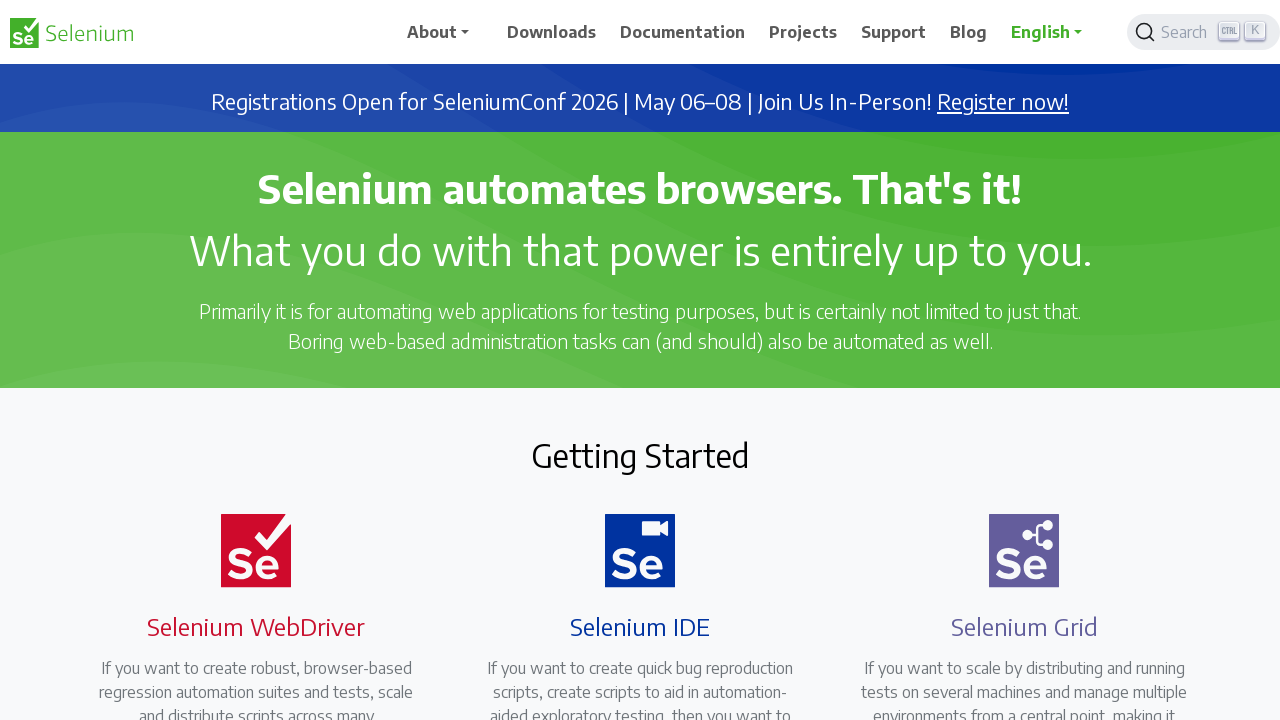

Retrieved new window title: Selenium
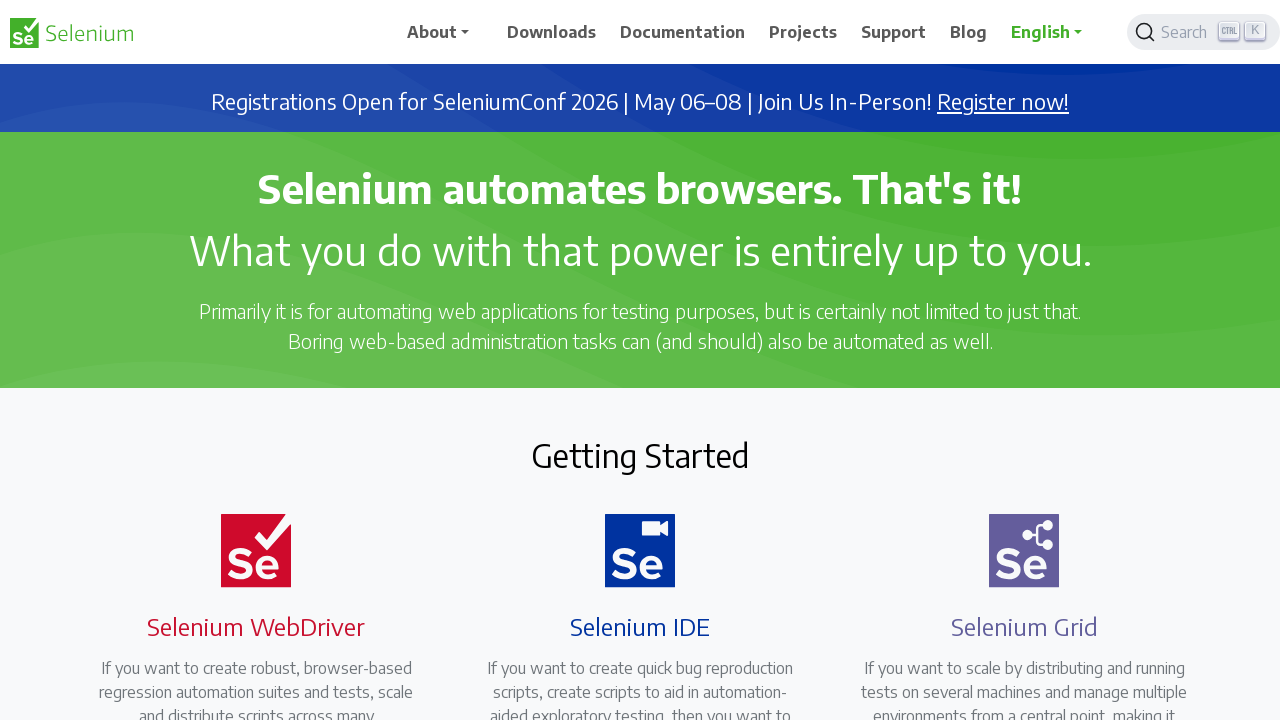

Closed the new window/tab
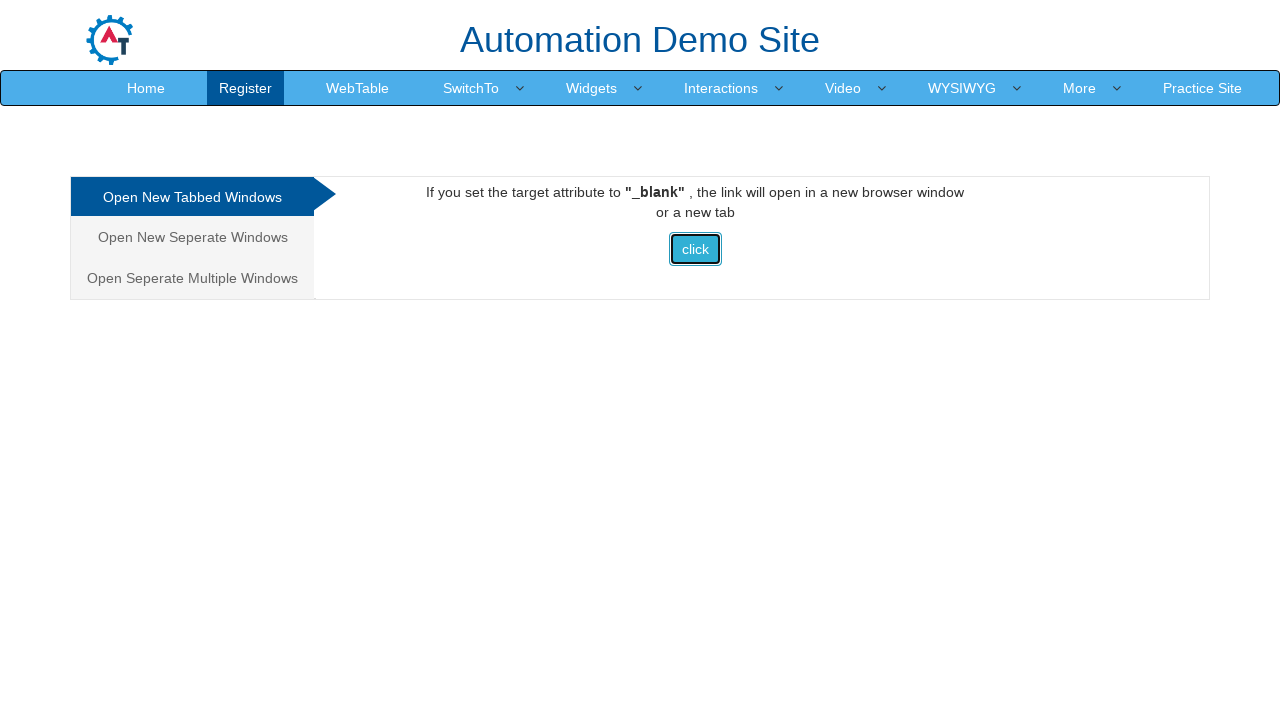

Retrieved main window title: Frames & windows
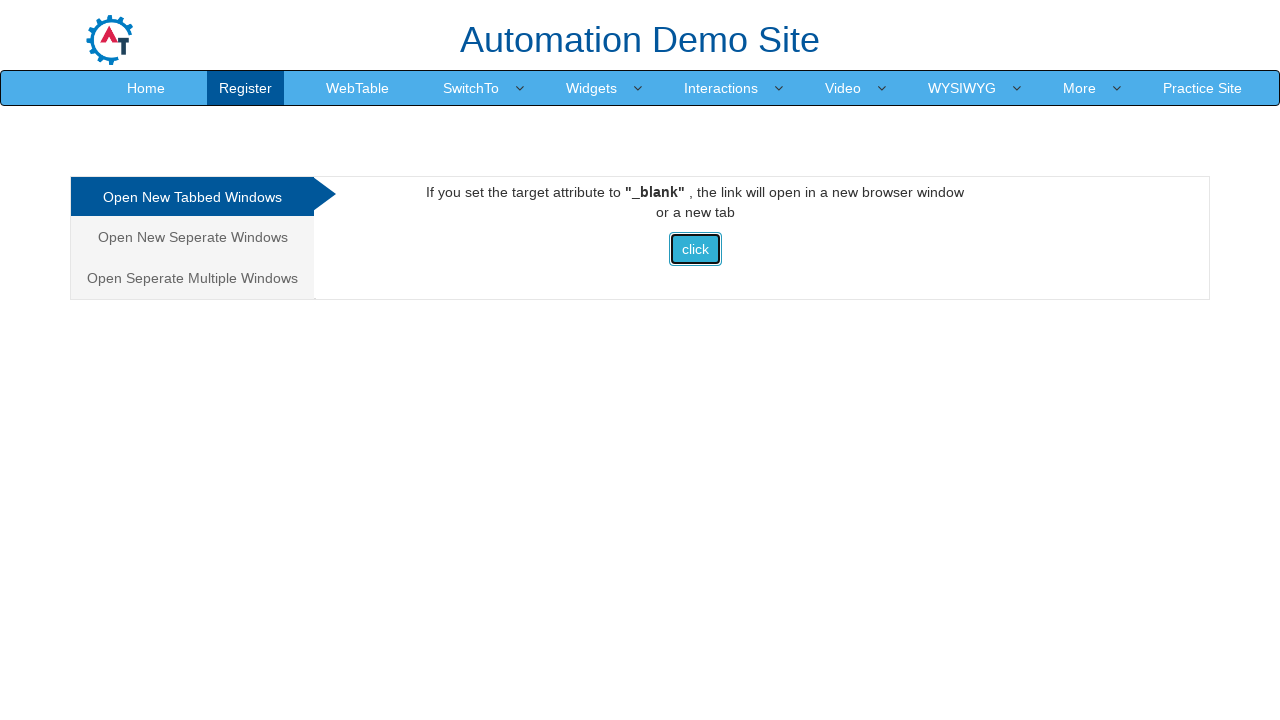

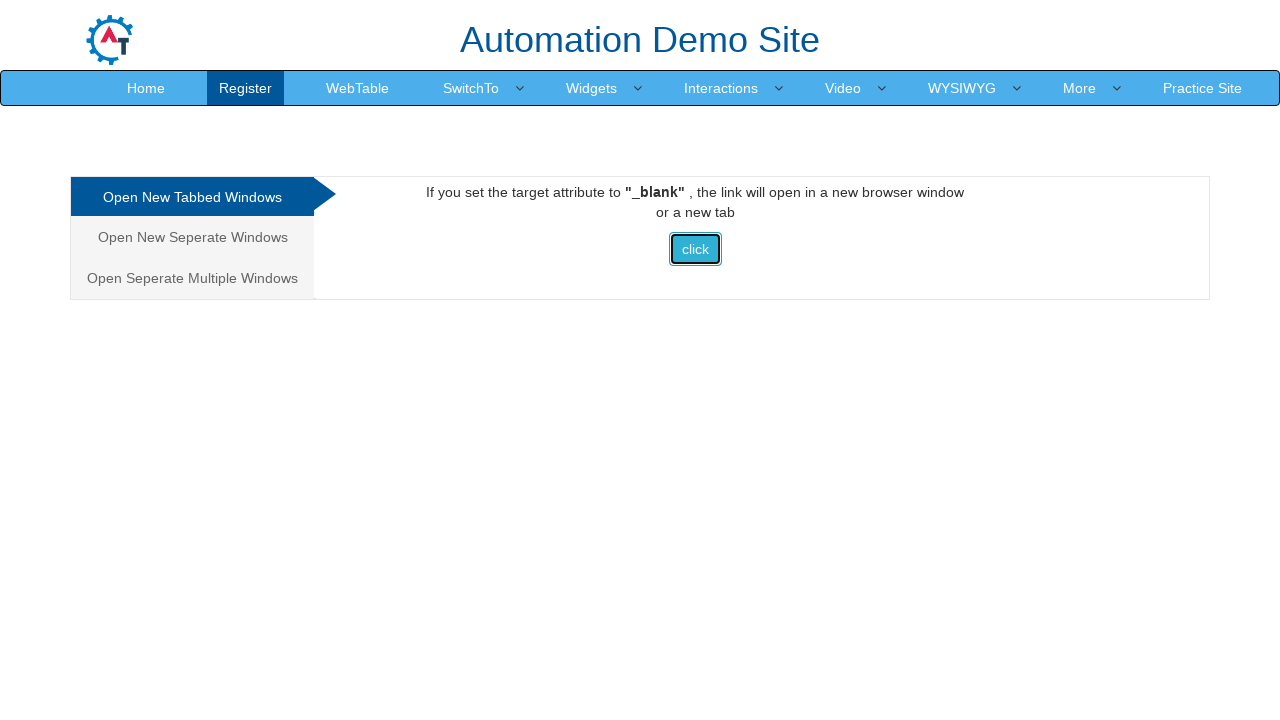